Tests a number input field by entering a value, clearing it, and entering a different value to verify input field functionality

Starting URL: http://the-internet.herokuapp.com/inputs

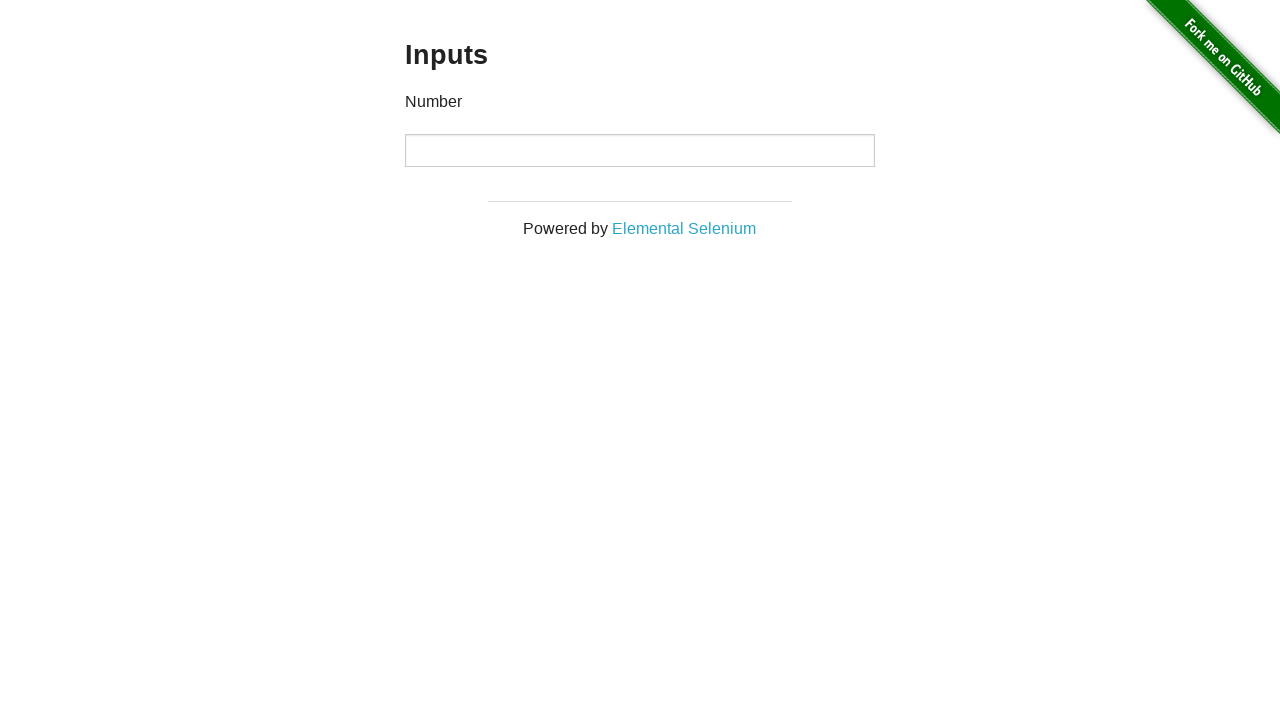

Entered value '1000' into the number input field on input[type='number']
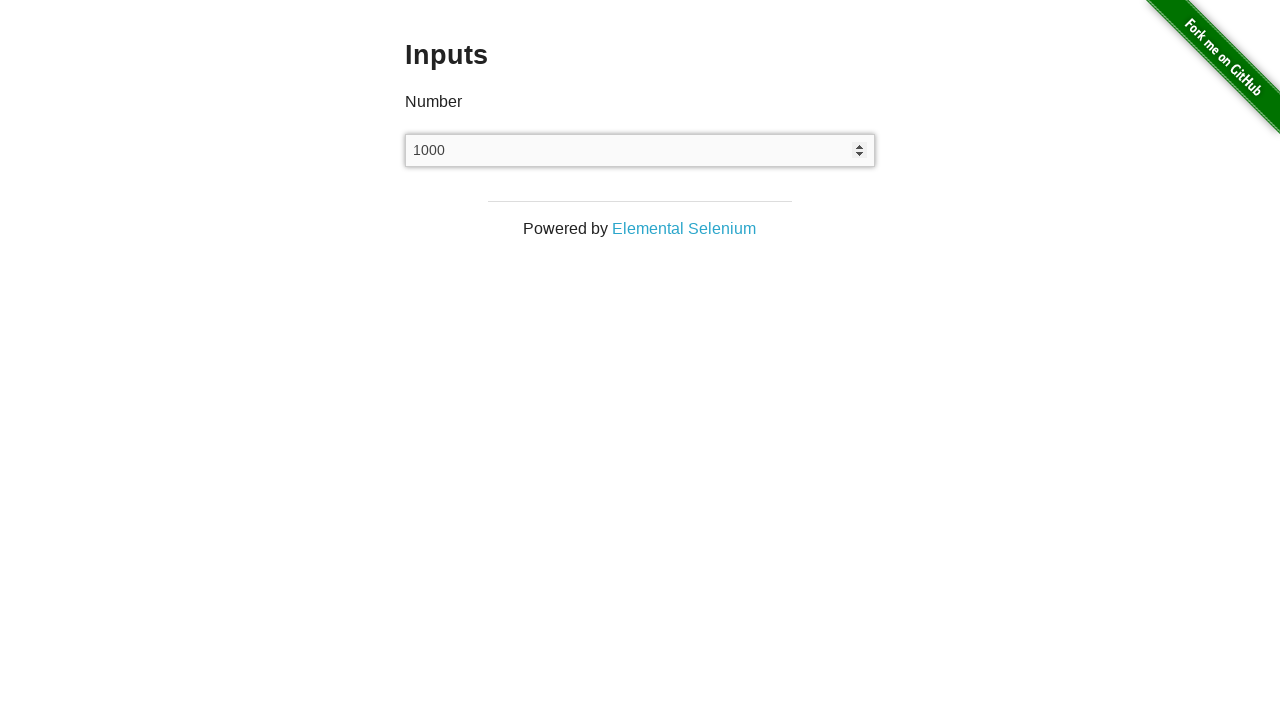

Cleared the number input field on input[type='number']
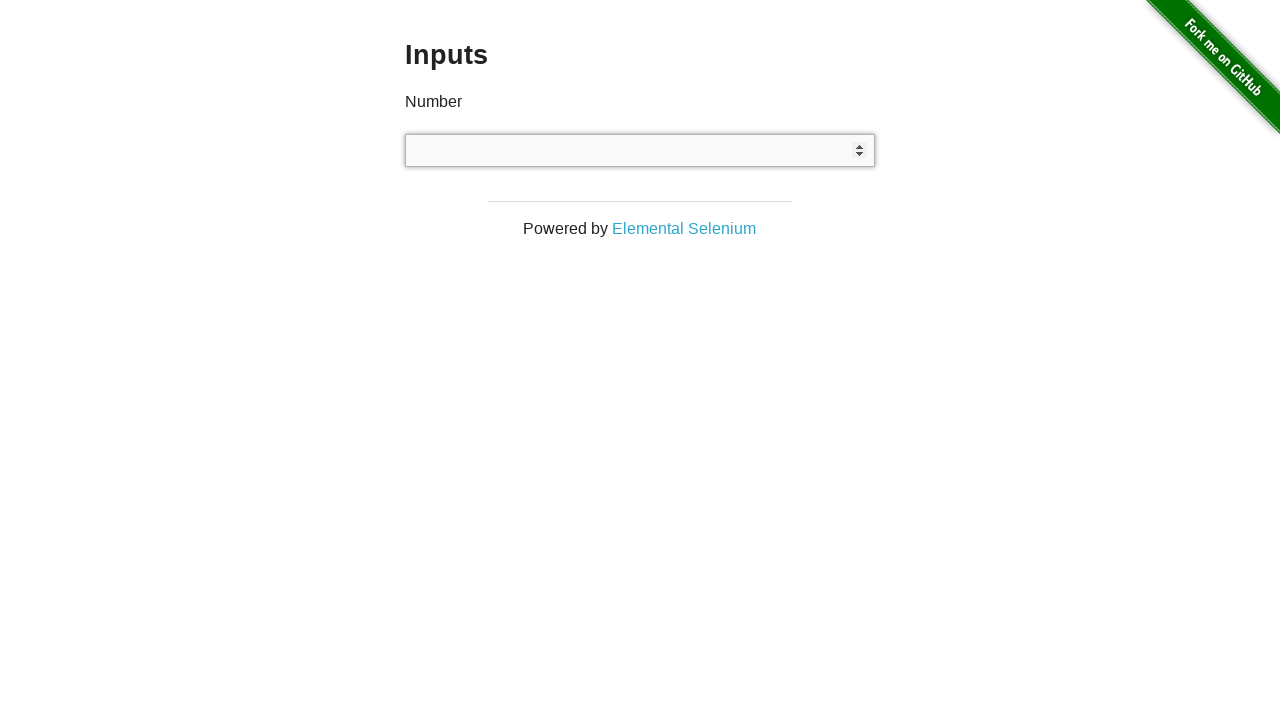

Entered value '999' into the number input field on input[type='number']
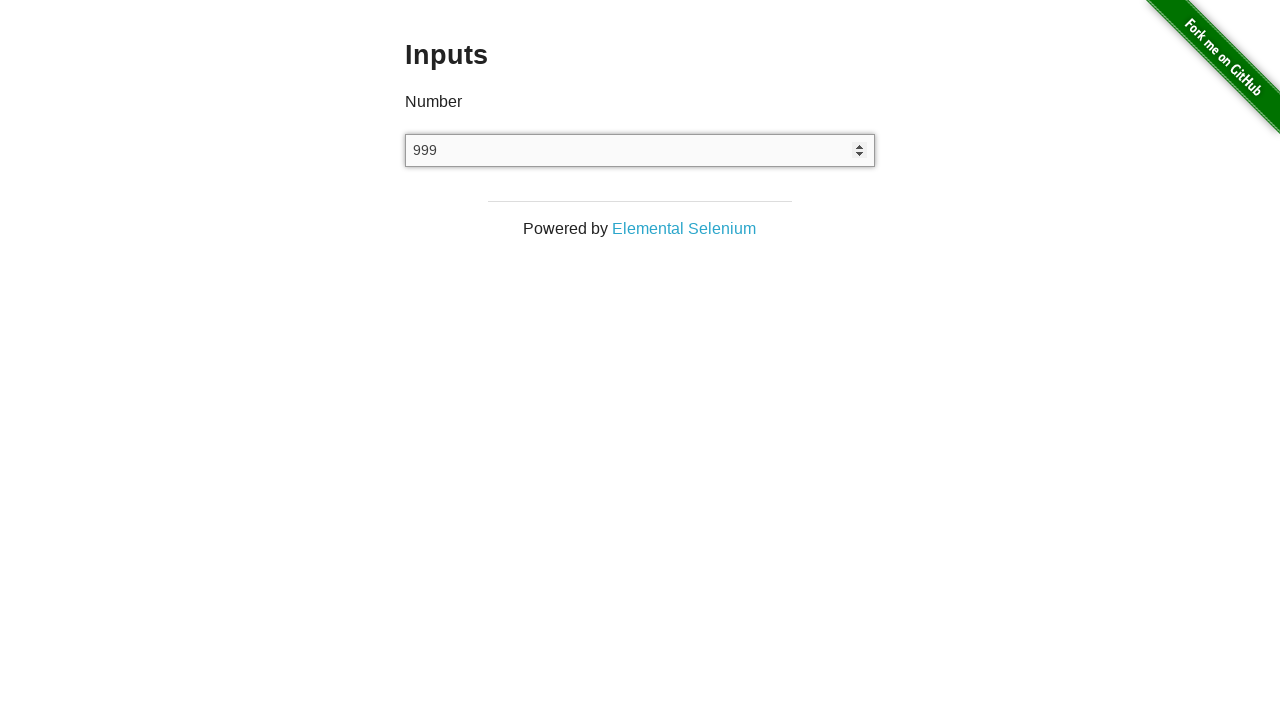

Waited 1 second to verify the value was entered
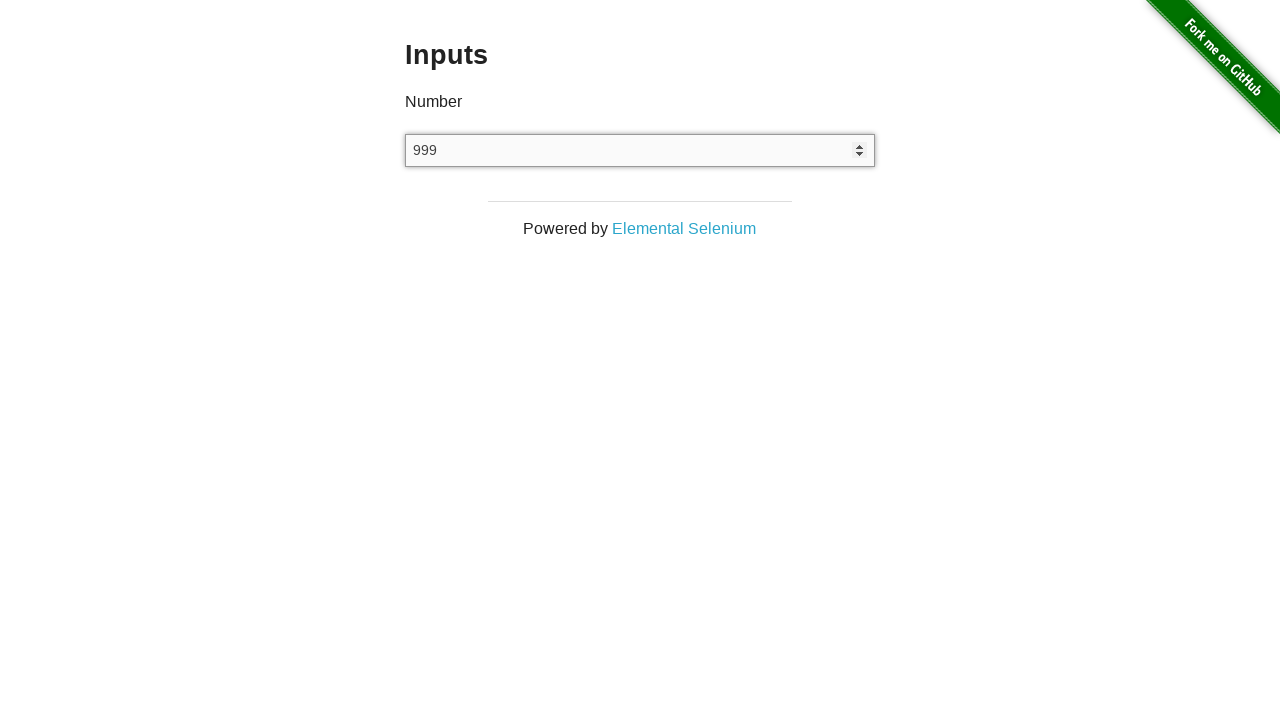

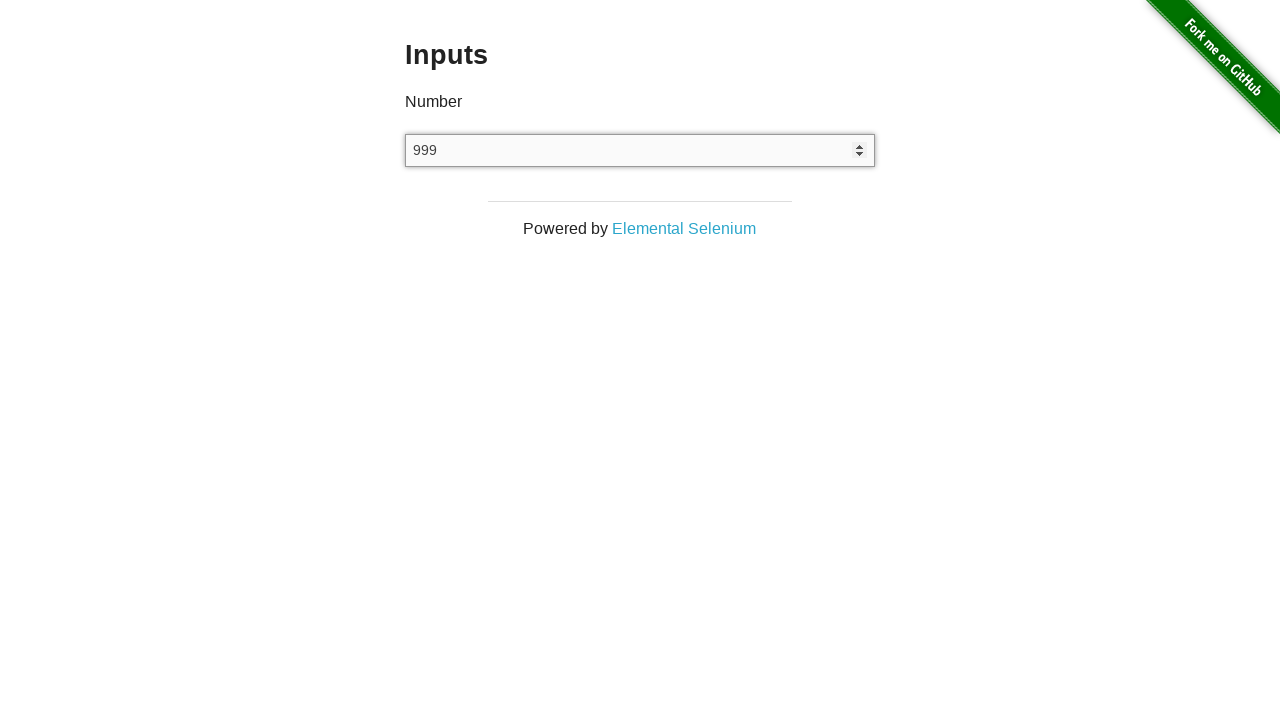